Navigates to a training support website and clicks the about link to verify page navigation

Starting URL: https://v1.training-support.net

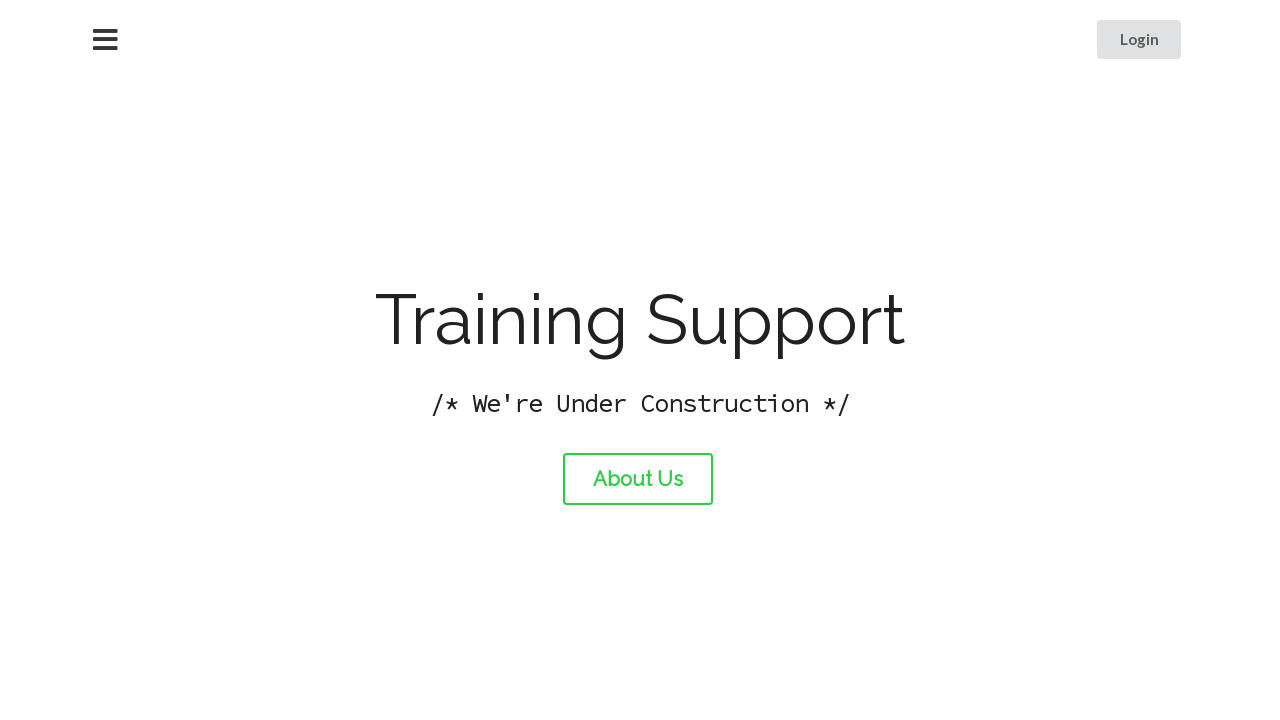

Navigated to training support website
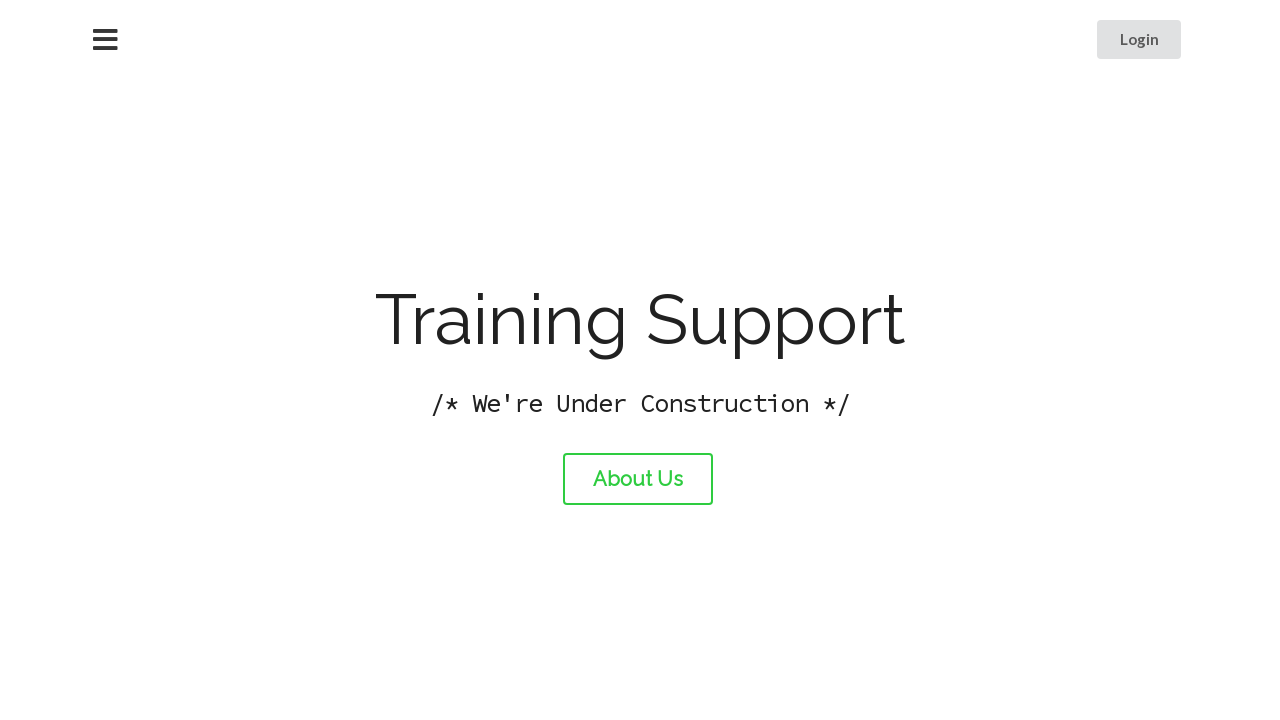

Clicked about link at (638, 479) on #about-link
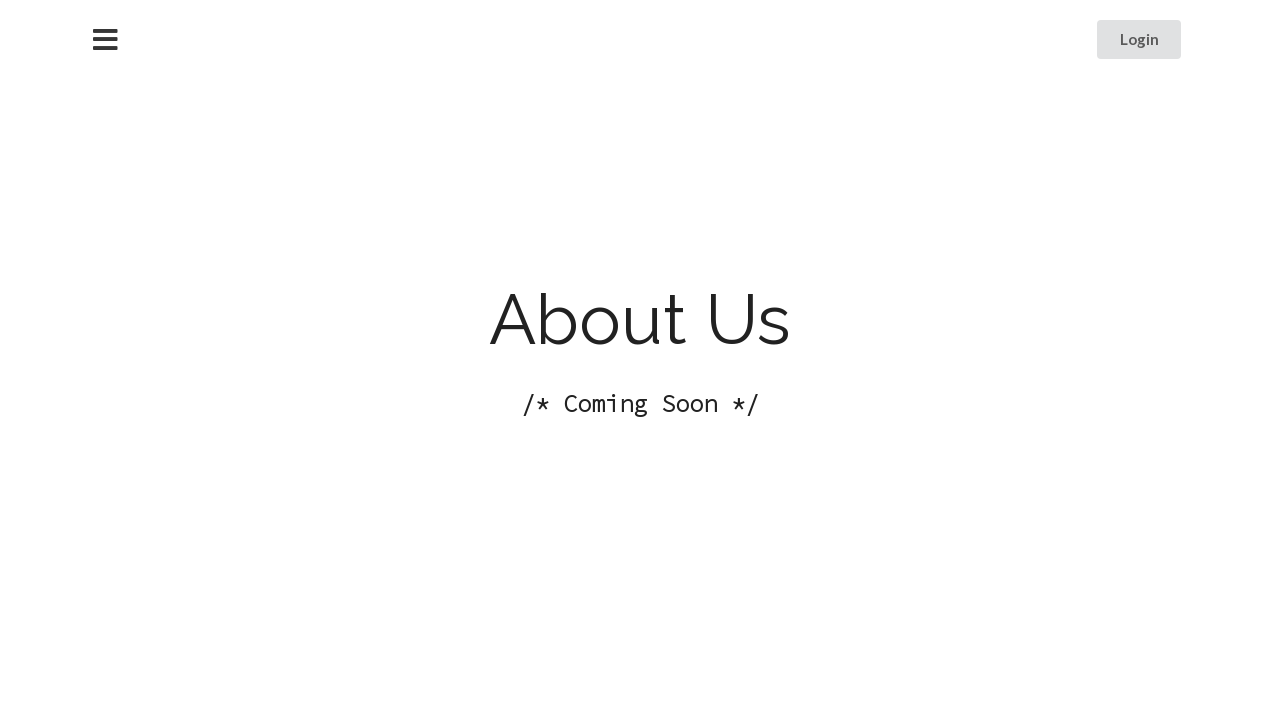

Page navigation completed and network idle
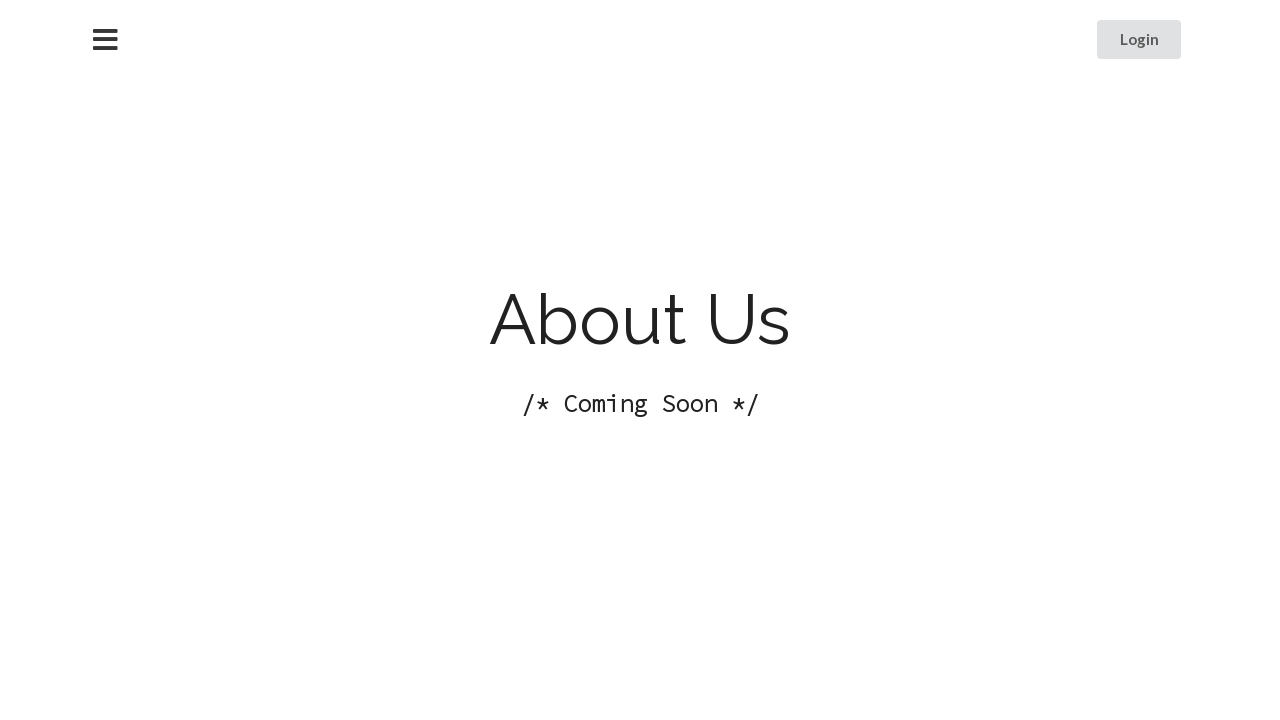

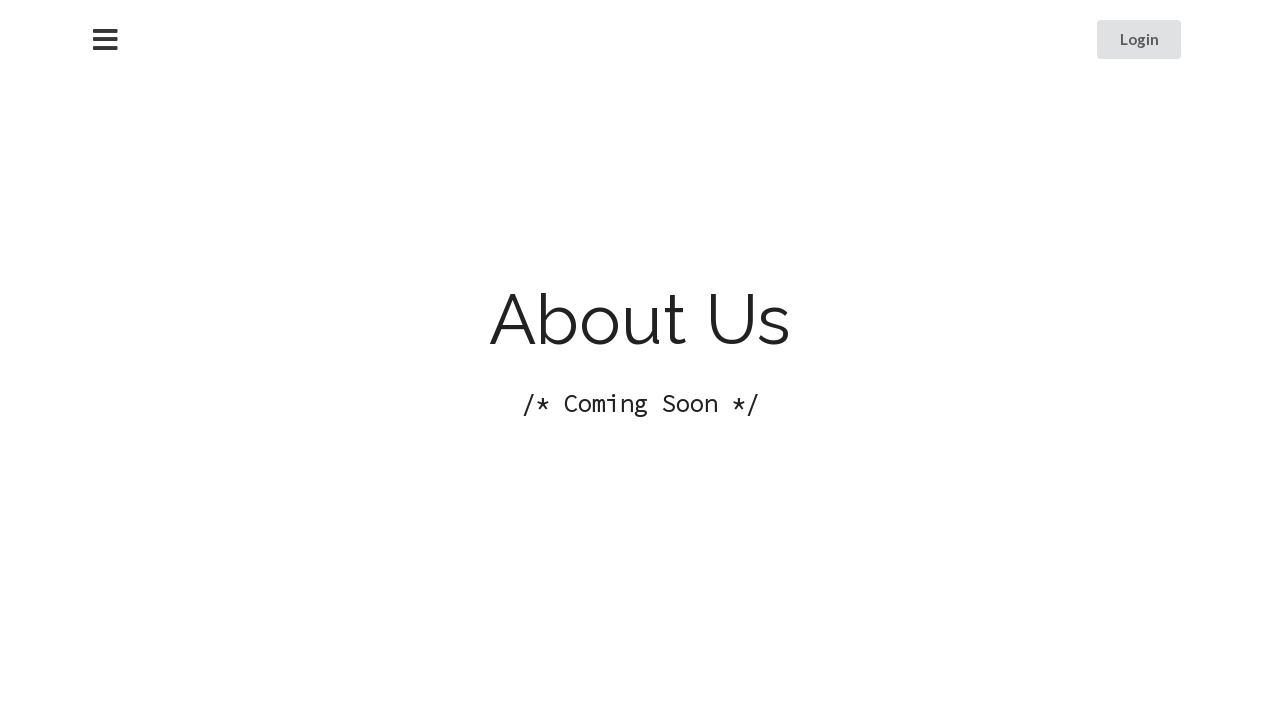